Tests window handling functionality by opening a new window, switching between windows, and verifying content in both windows

Starting URL: https://the-internet.herokuapp.com/windows

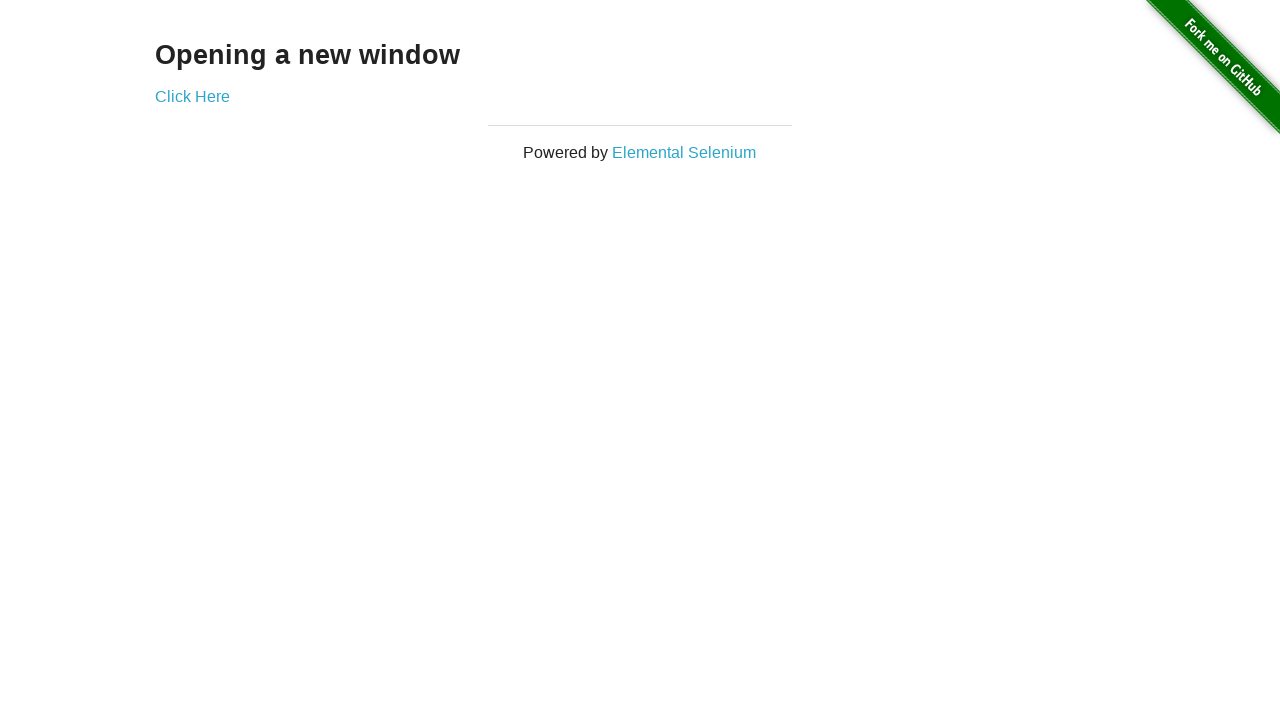

Waited for h3 element to load on initial page
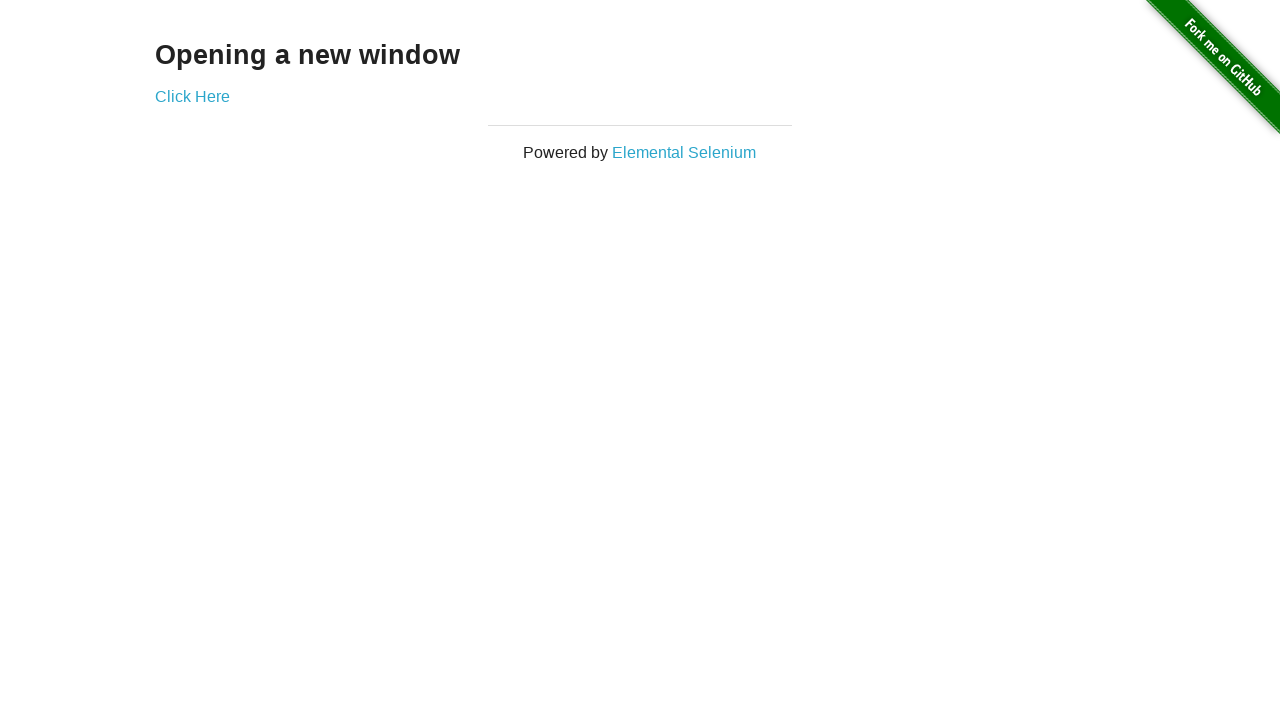

Verified initial page heading text is 'Opening a new window'
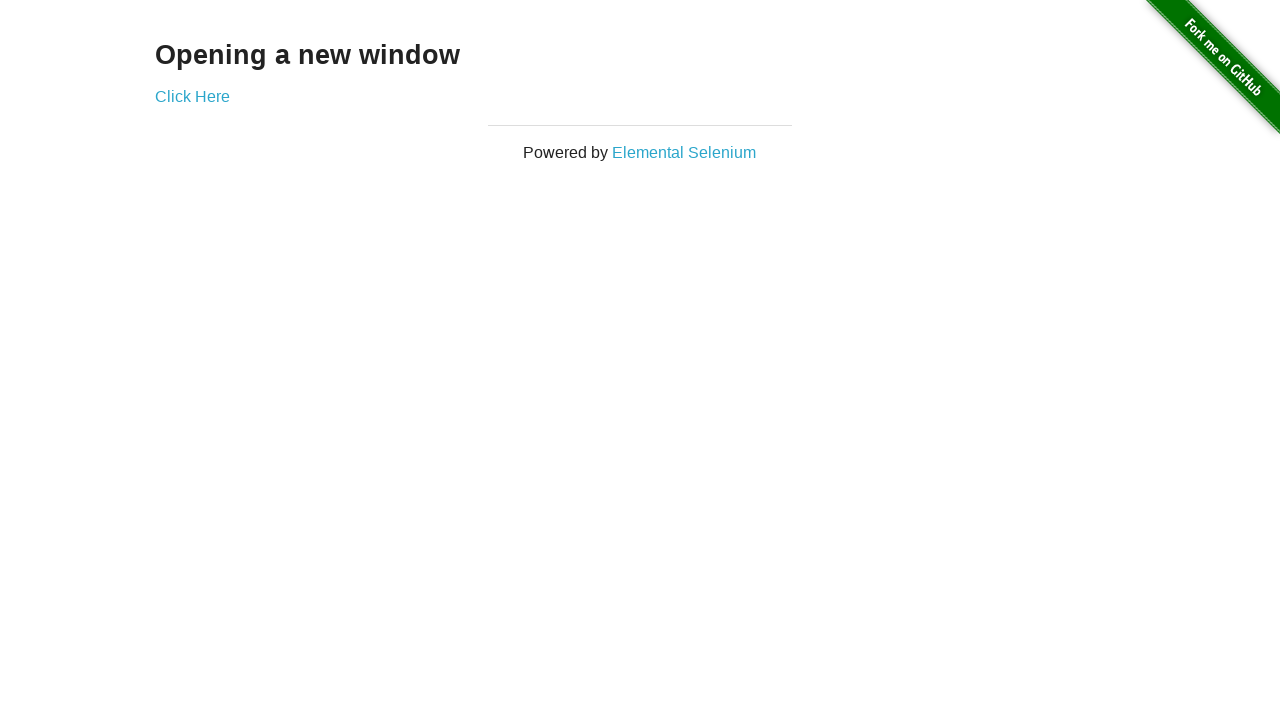

Verified initial page title is 'The Internet'
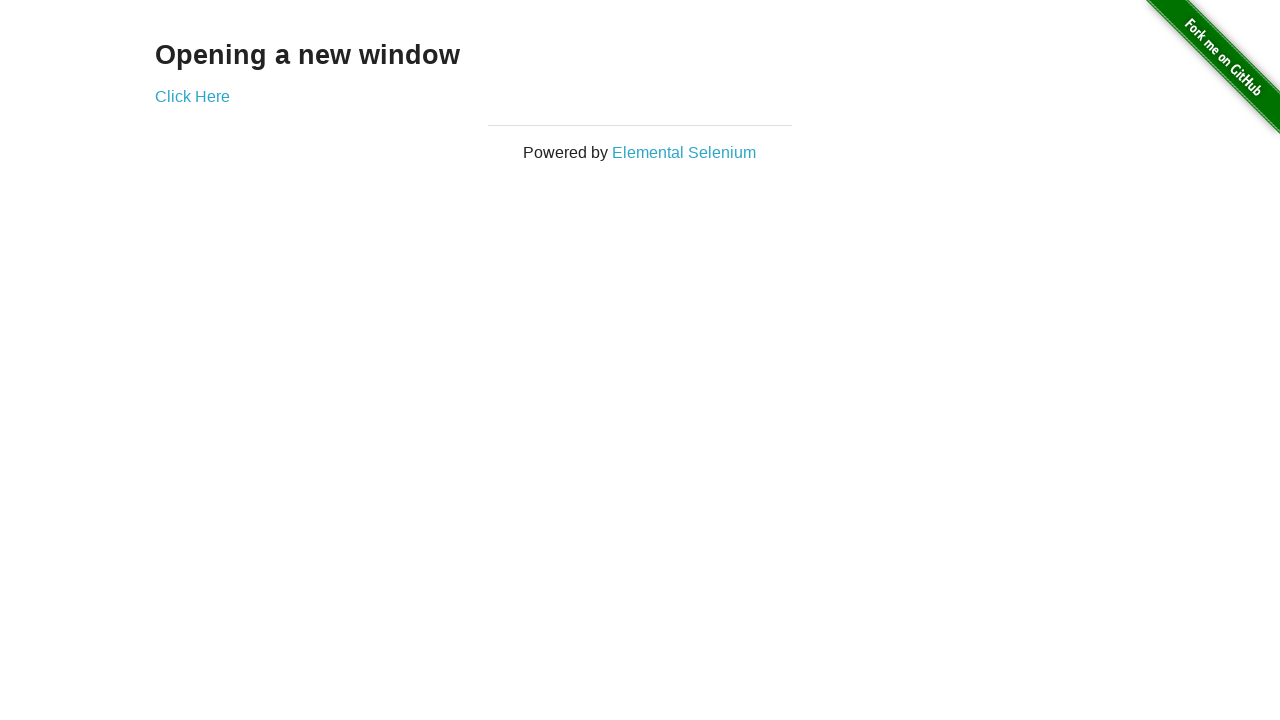

Stored reference to main page
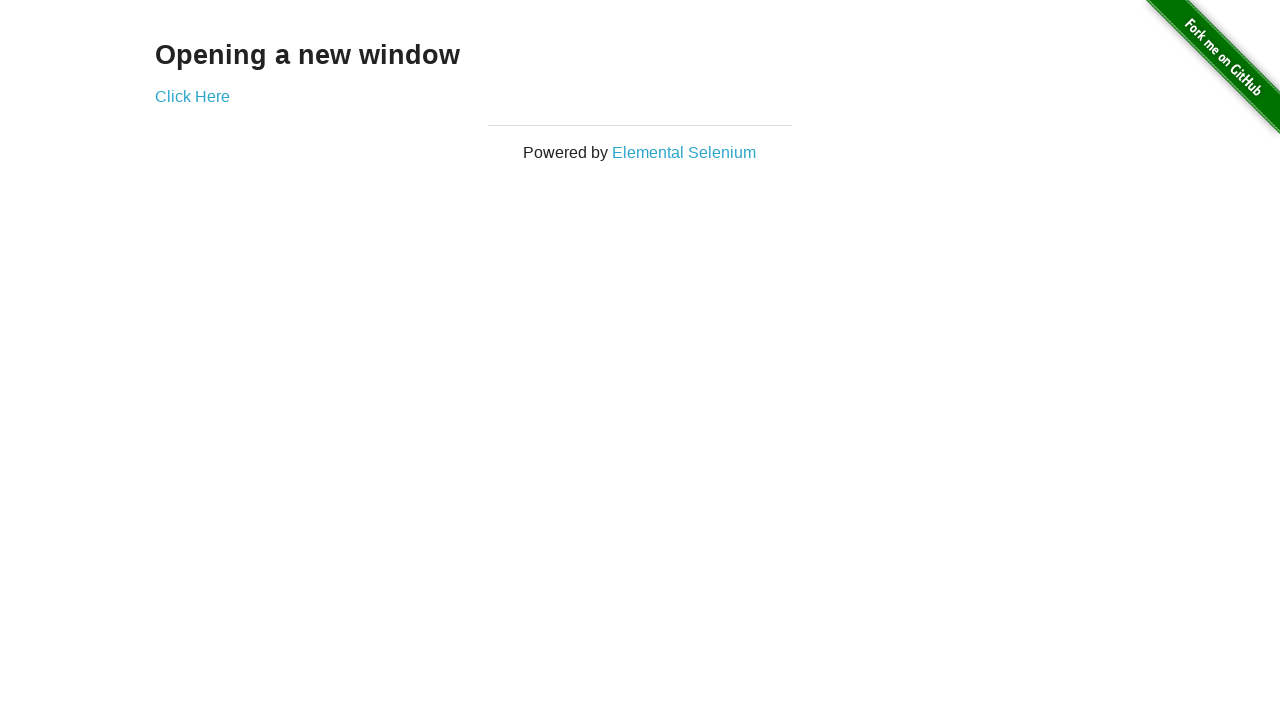

Clicked 'Click Here' link to open new window at (192, 96) on text=Click Here
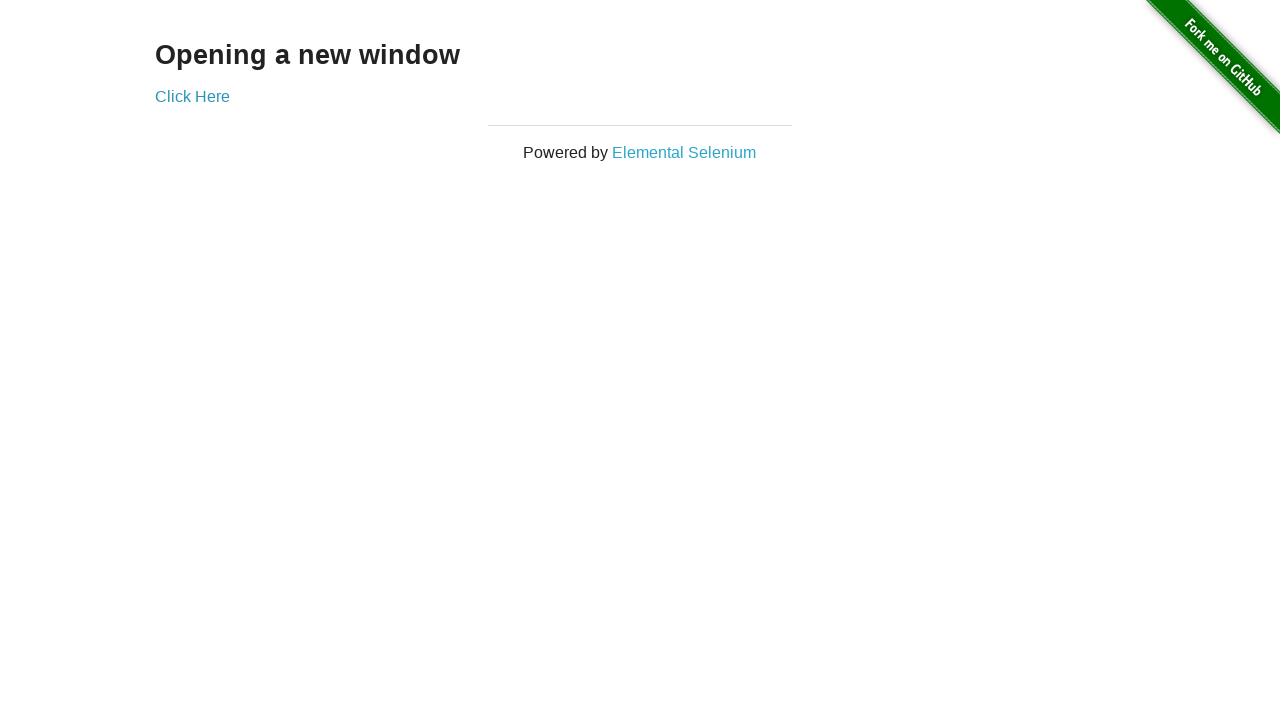

Captured new window popup
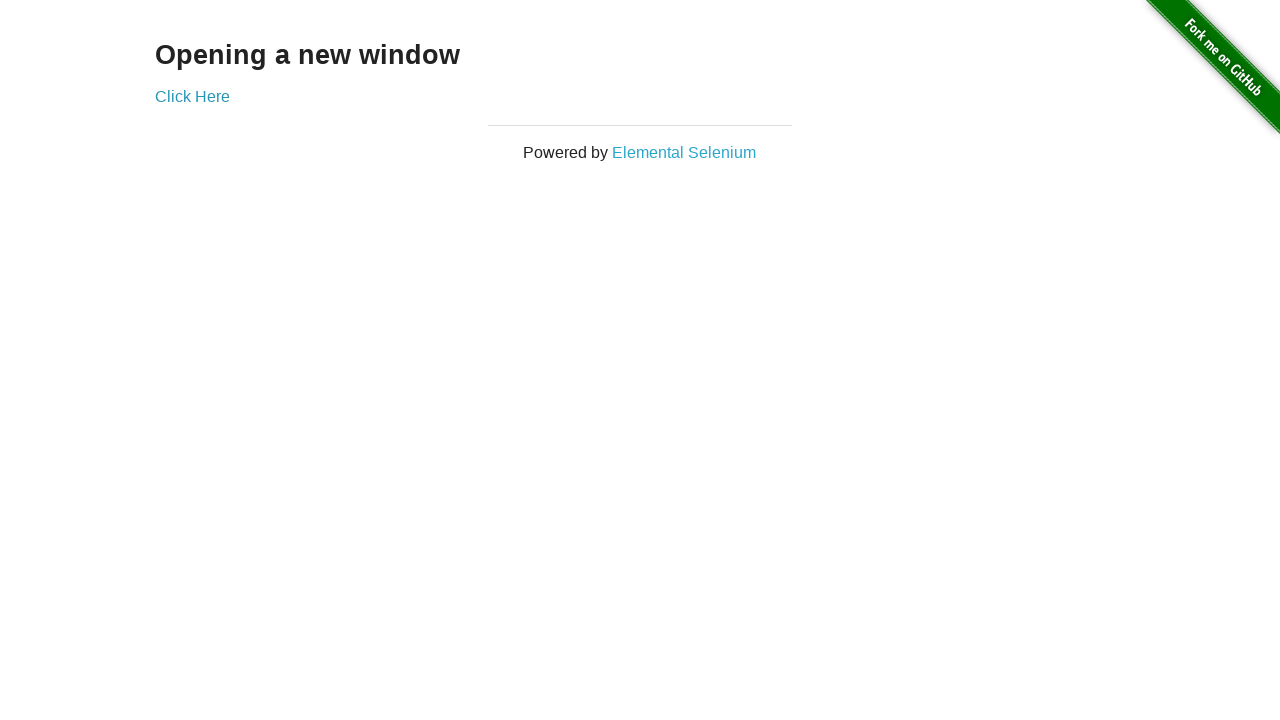

Verified new window title is 'New Window'
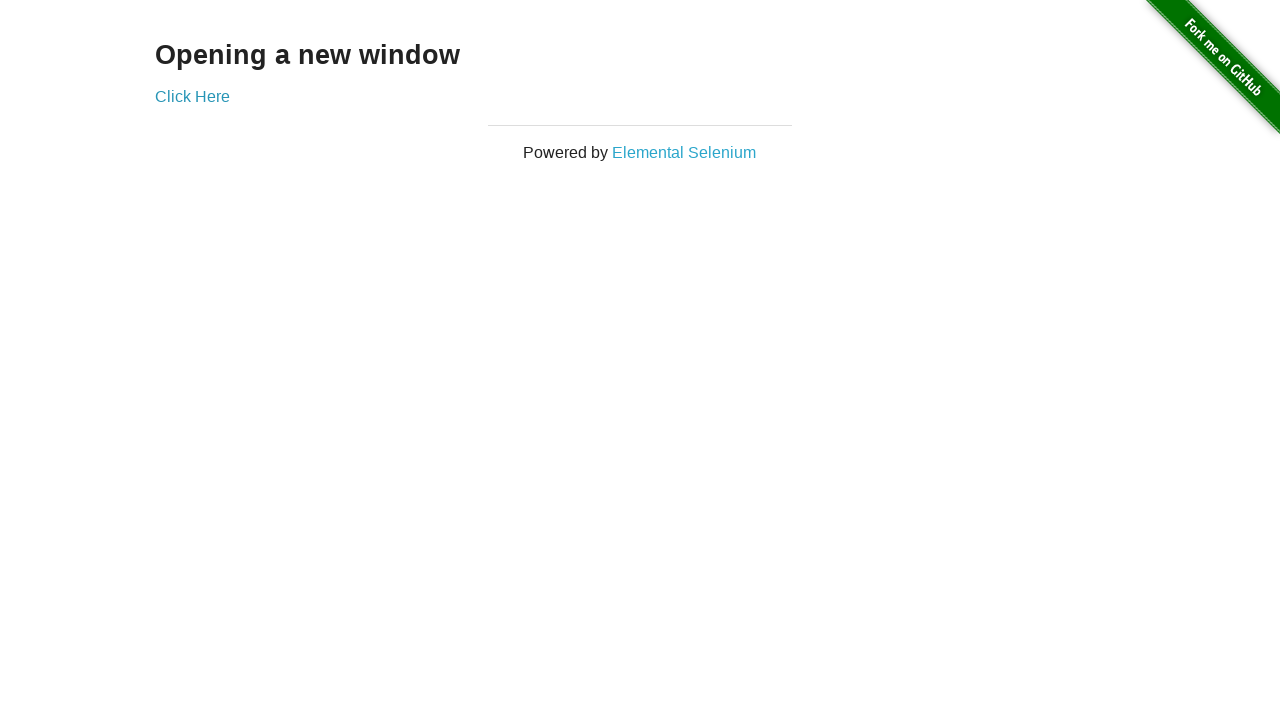

Waited for h3 element to load in new window
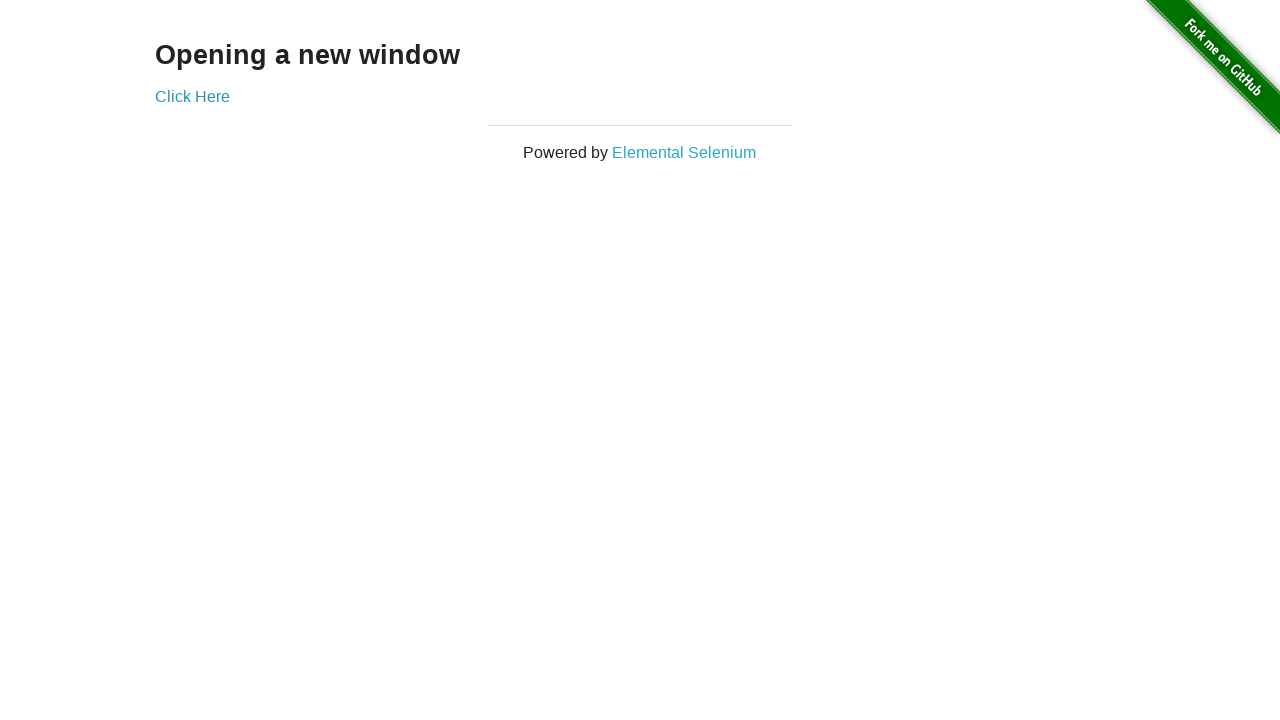

Verified new window heading text is 'New Window'
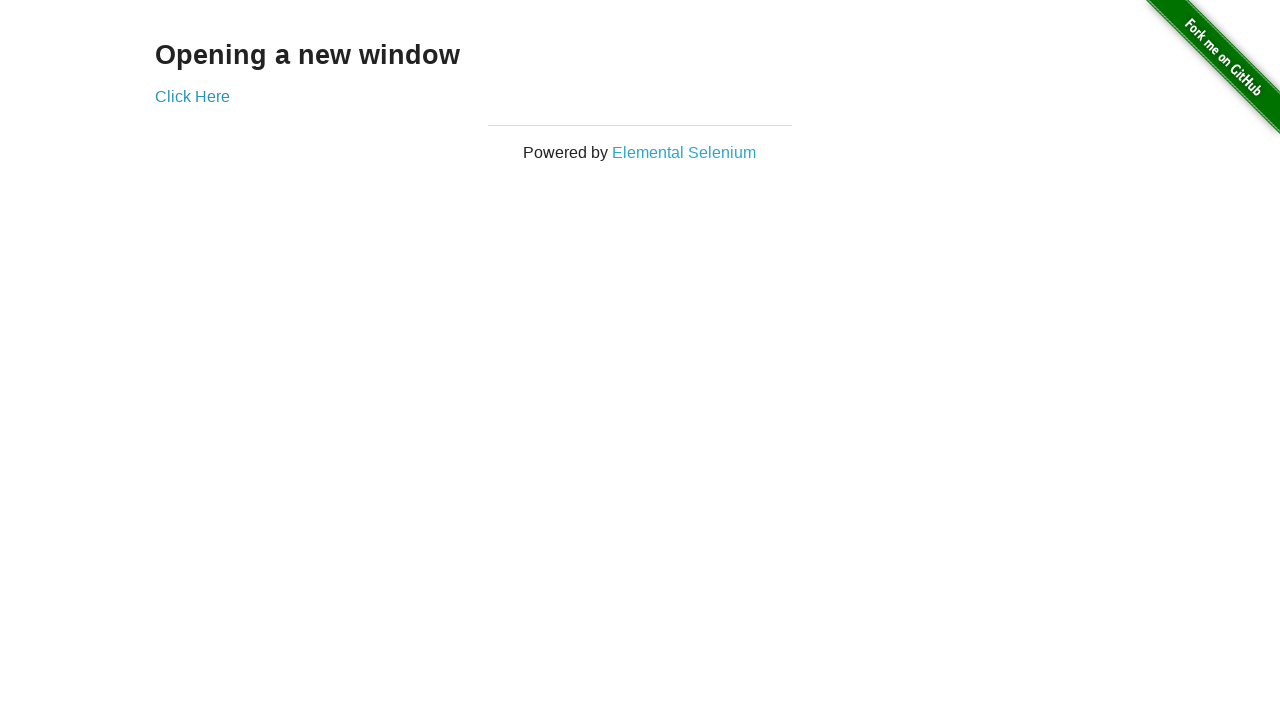

Verified main window title is still 'The Internet'
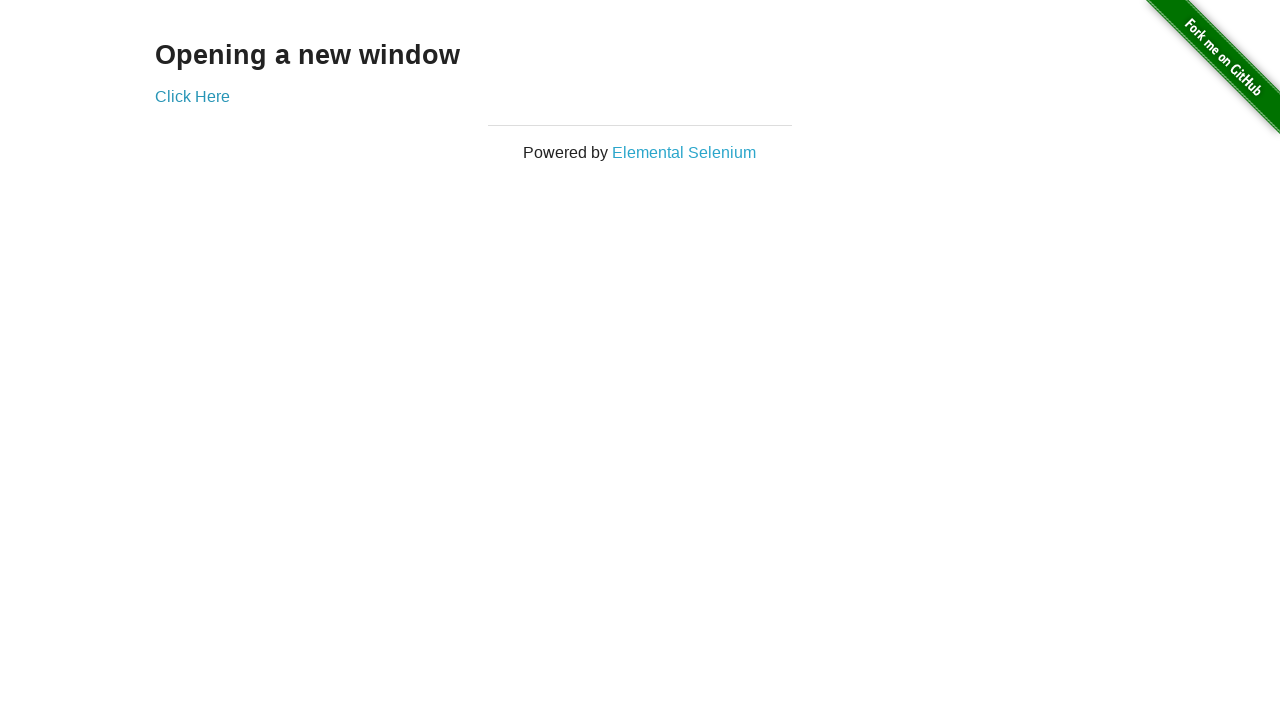

Closed the new window
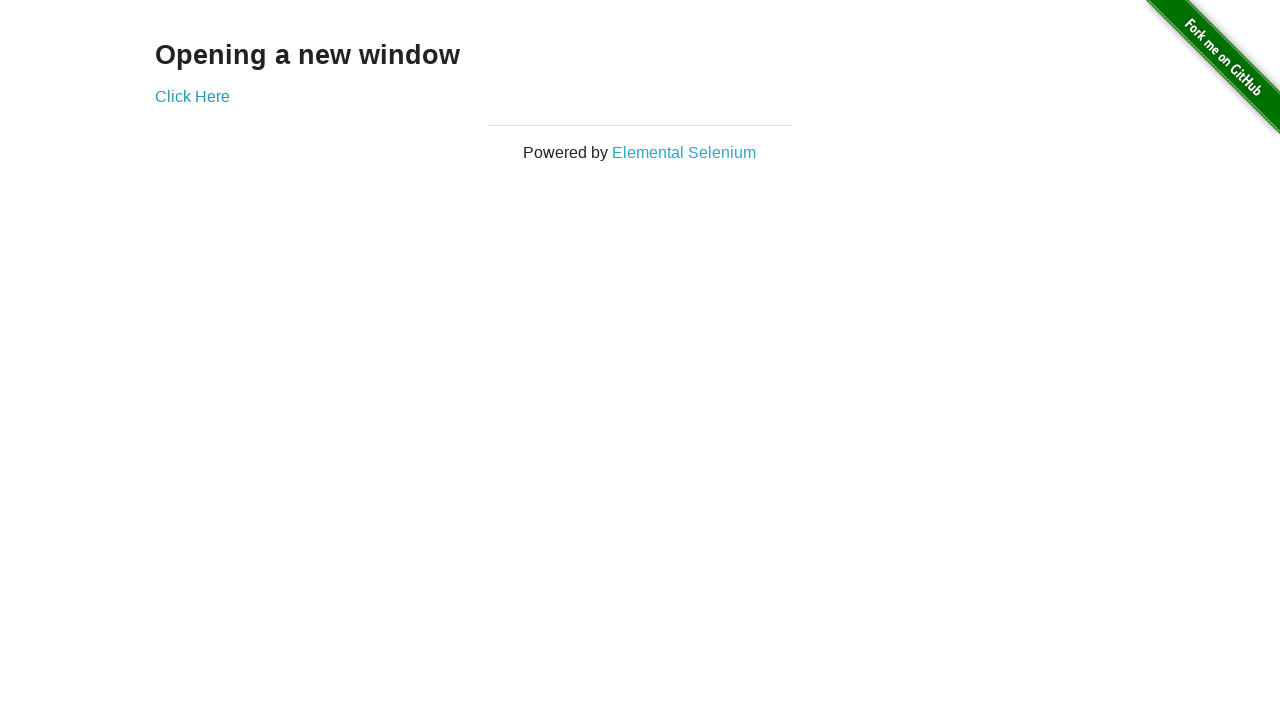

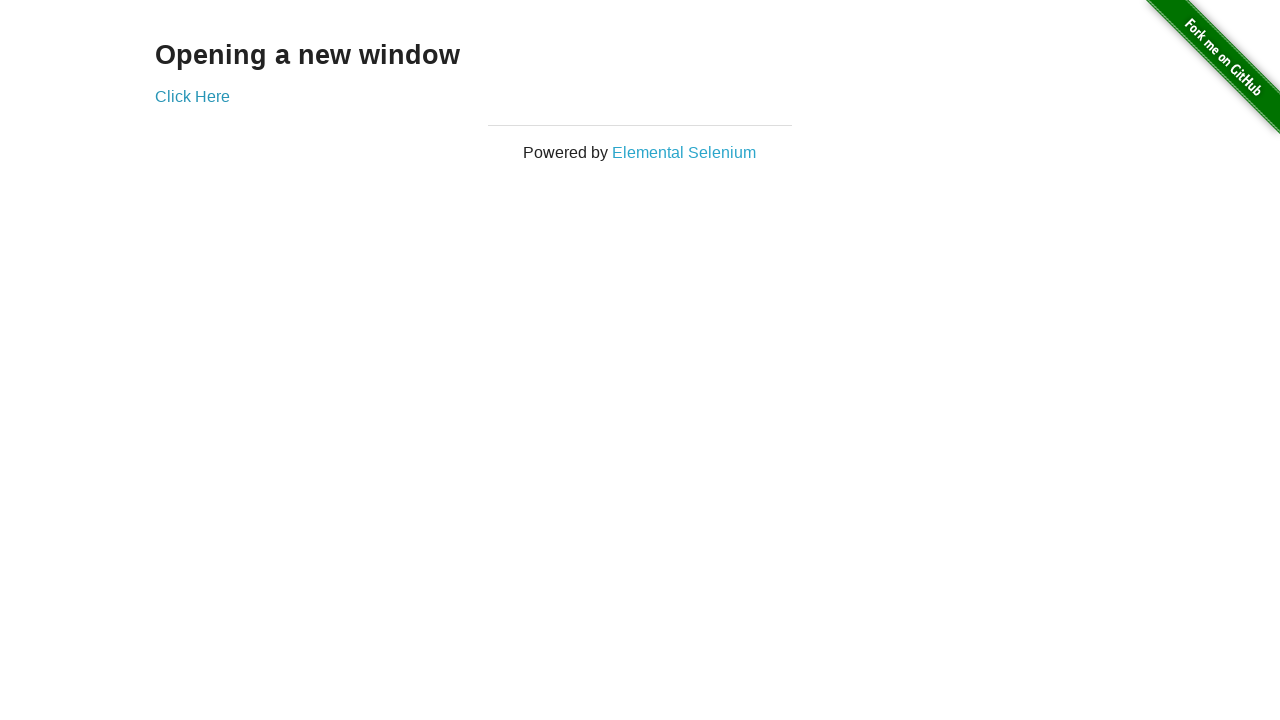